Demonstrates right-click functionality by performing a context click on a specific element to open a context menu

Starting URL: https://swisnl.github.io/jQuery-contextMenu/demo.html

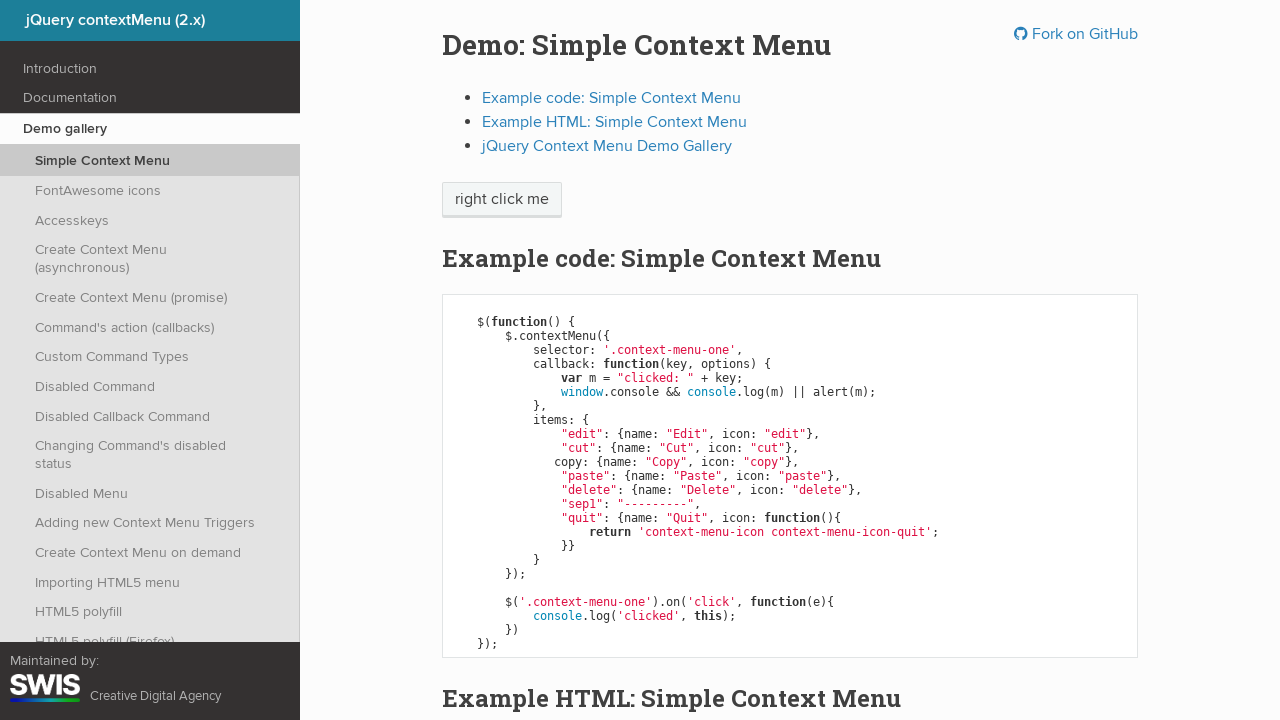

Located the 'right click me' element
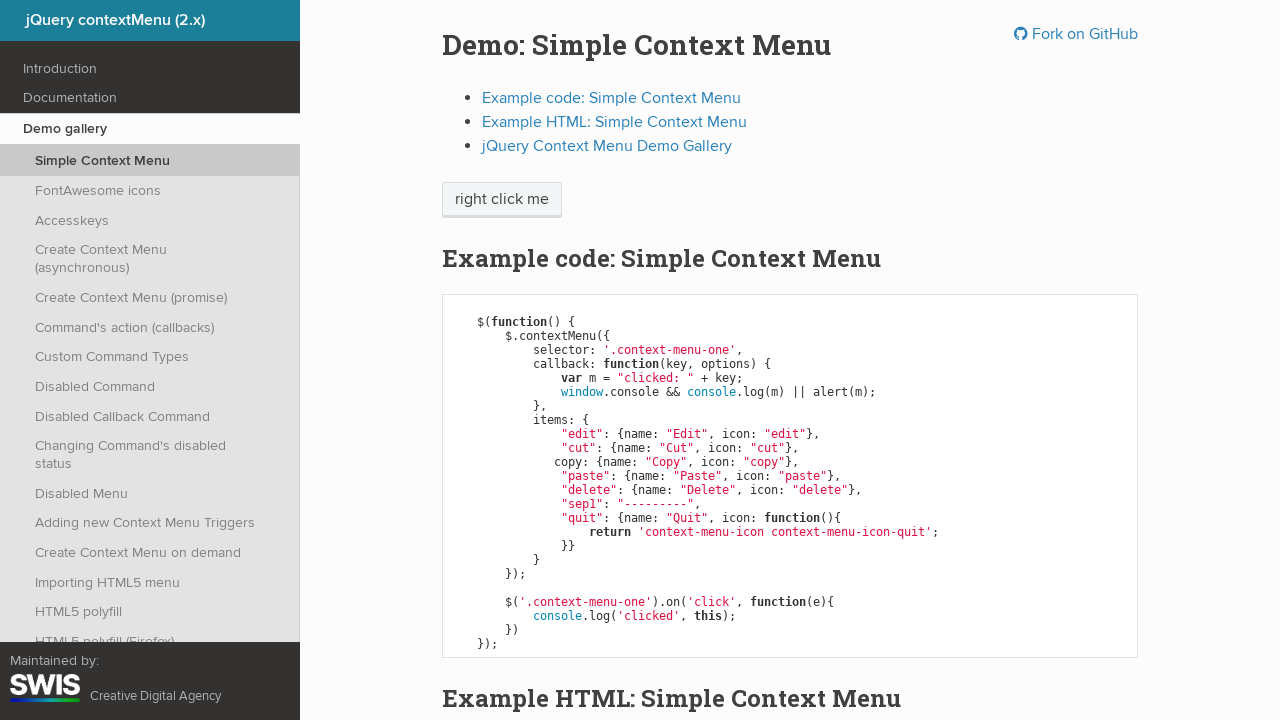

Performed right-click on the element to open context menu at (502, 200) on xpath=//span[text()='right click me']
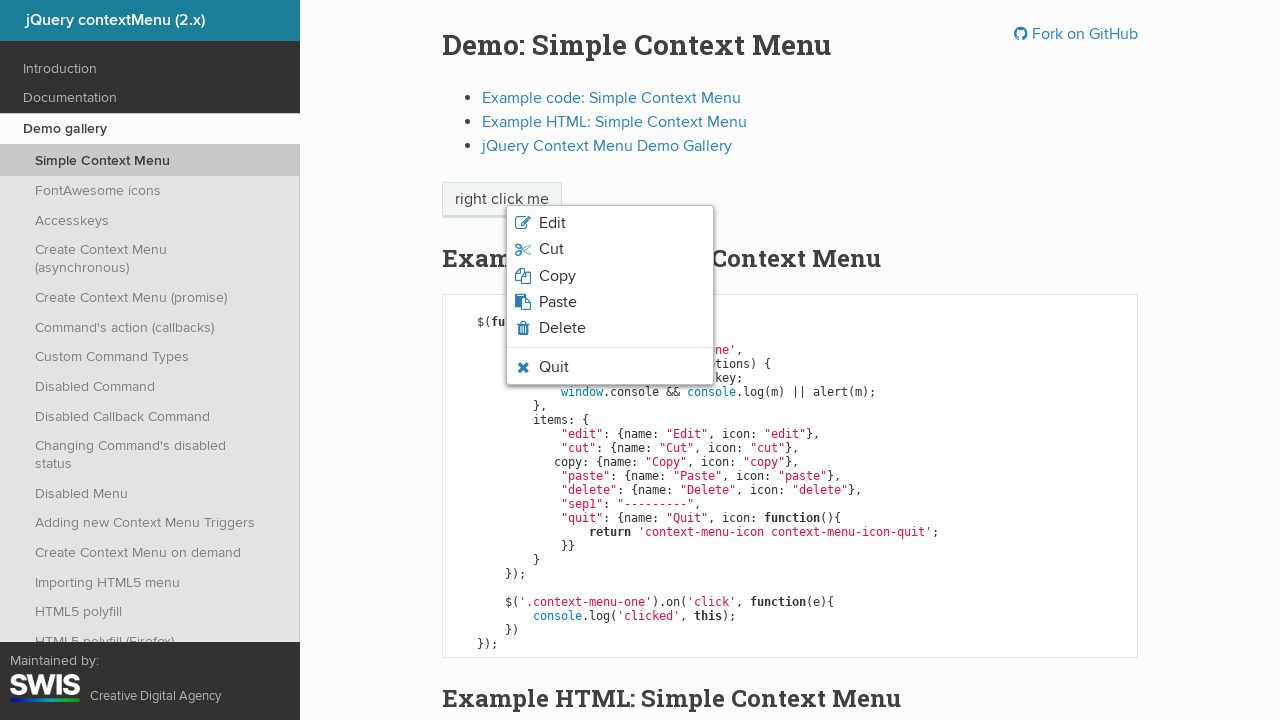

Context menu appeared on screen
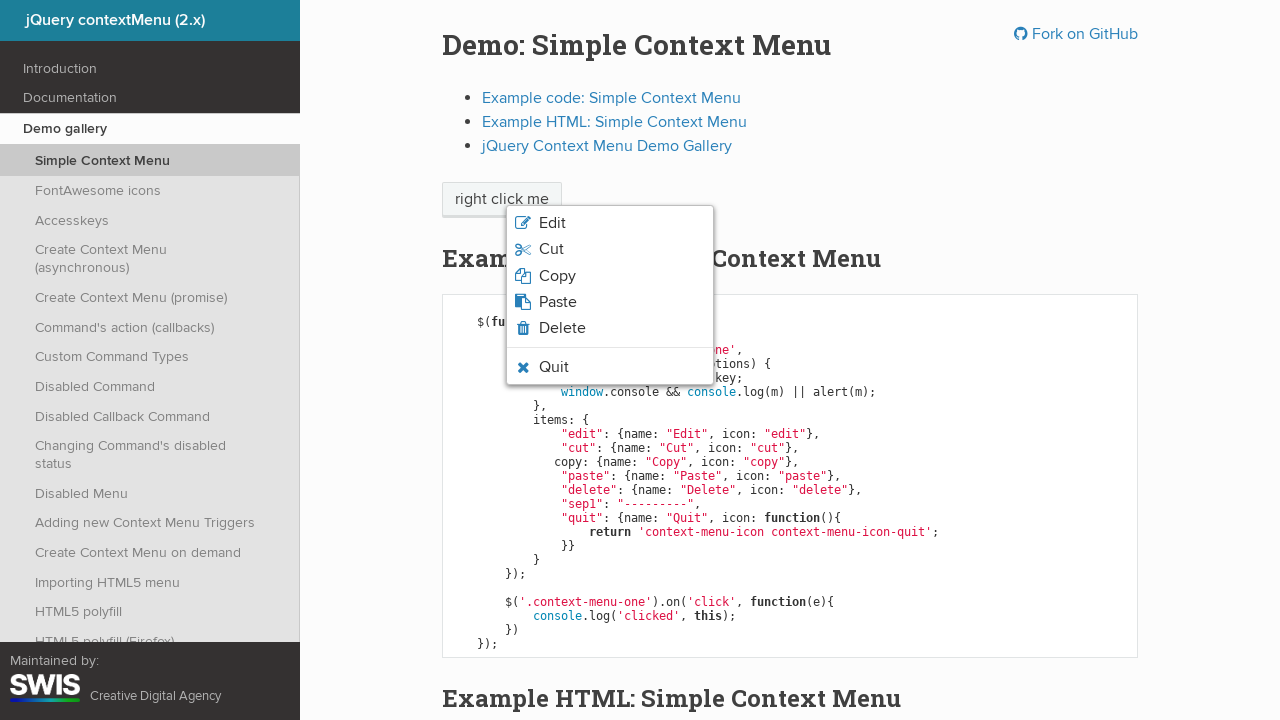

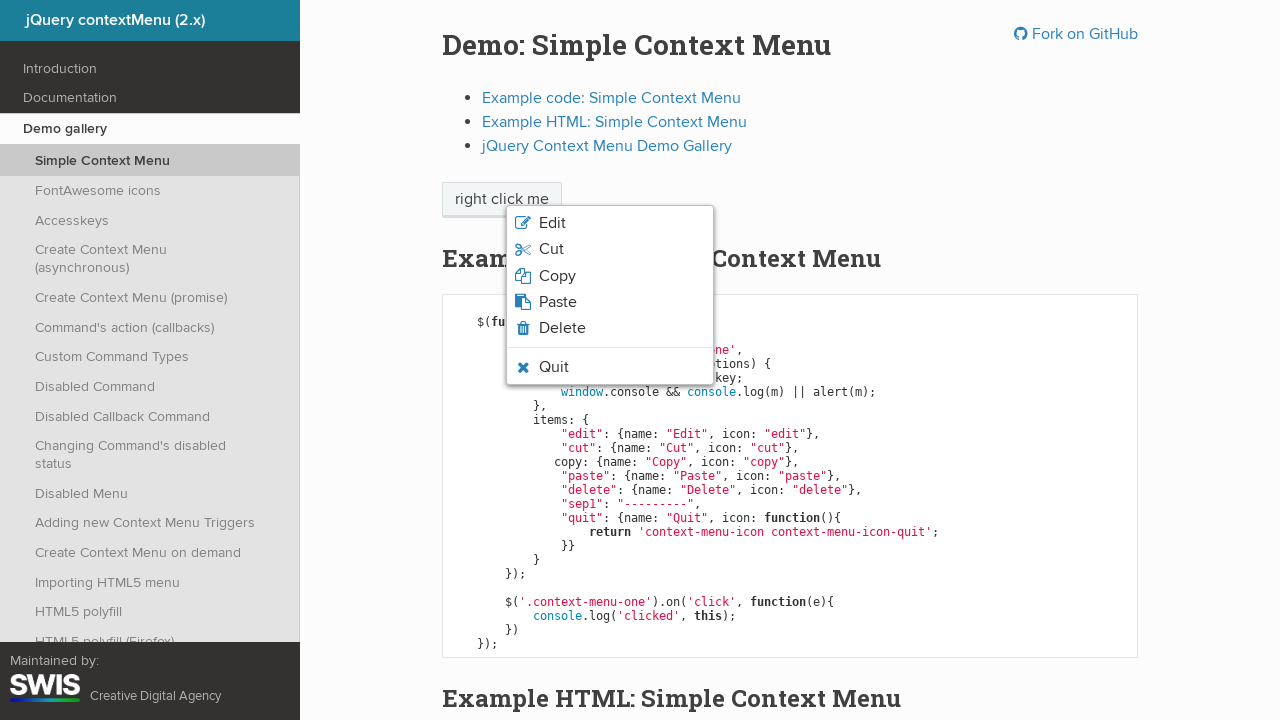